Tests finding an input field located below a button element and typing into it

Starting URL: https://dgotlieb.github.io/RelativeLocator/index.html

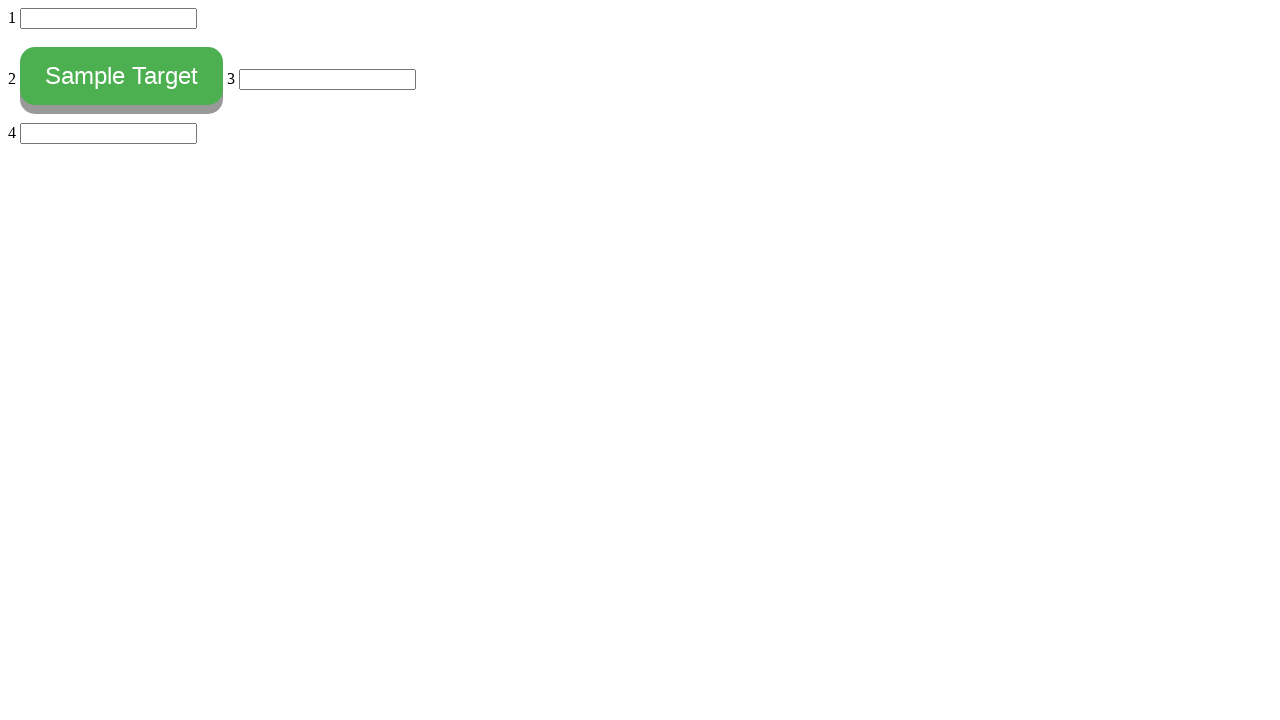

Navigated to RelativeLocator test page
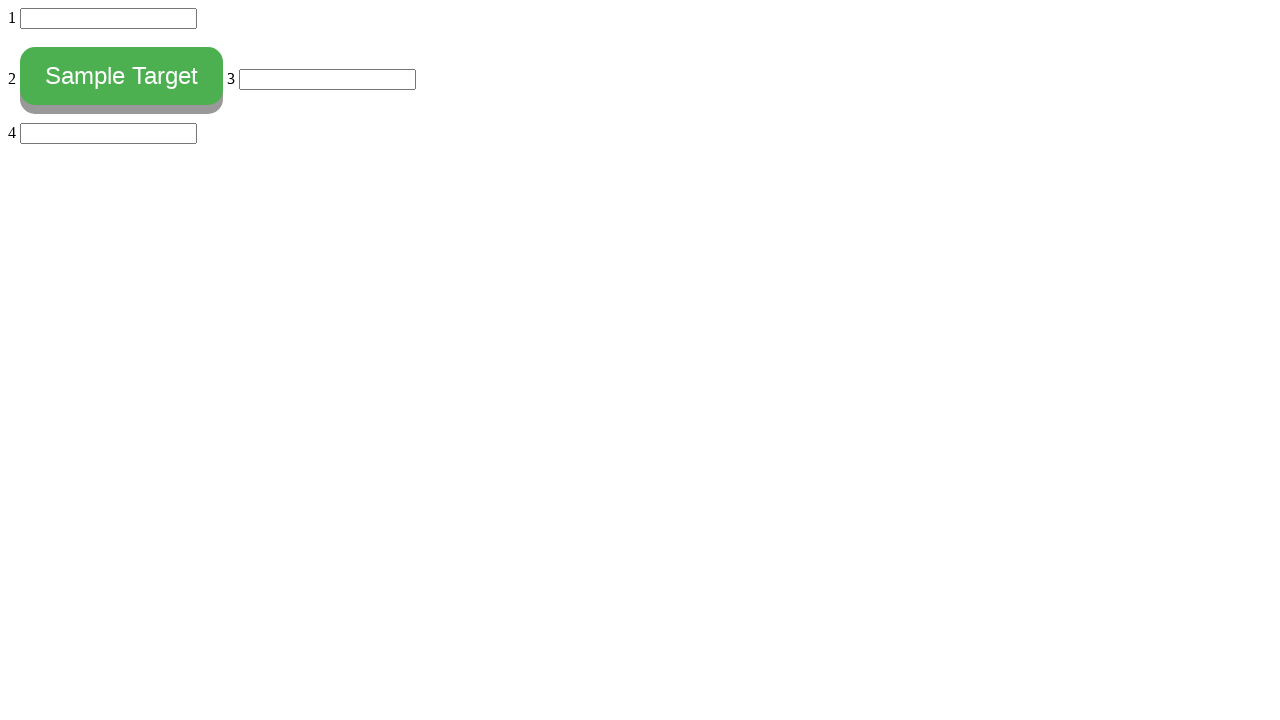

Located button element with id 'myButton'
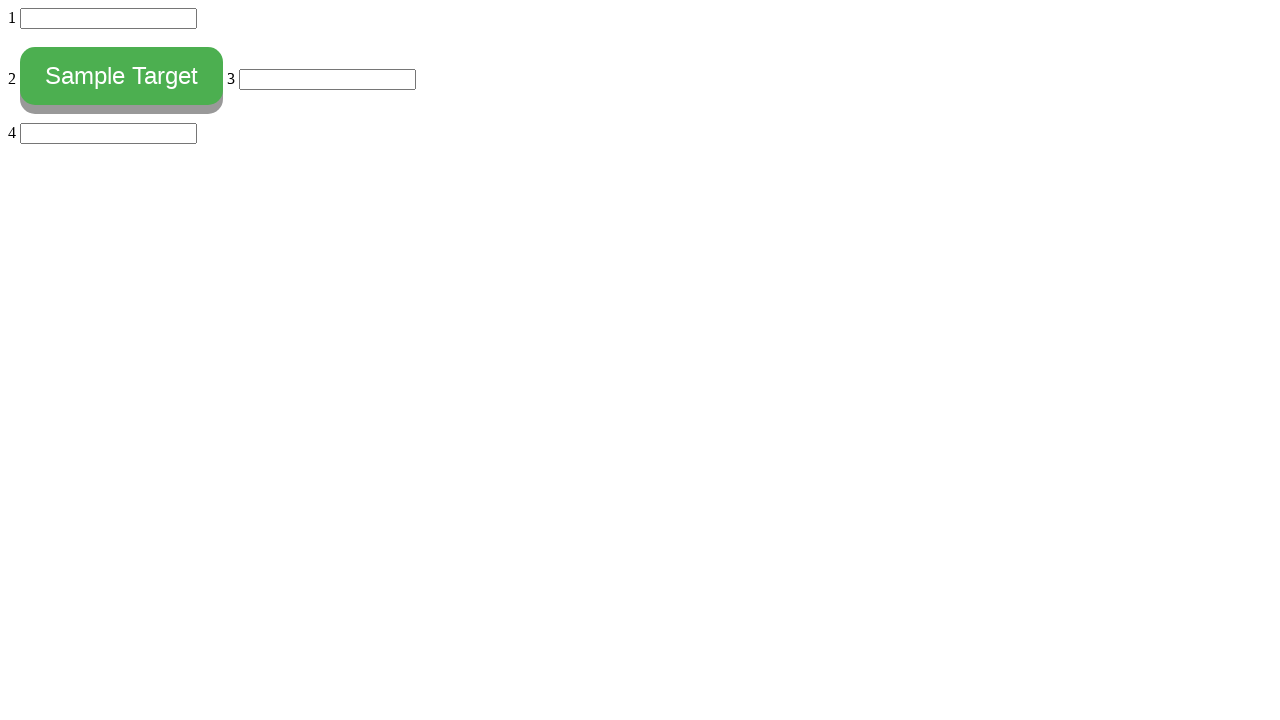

Retrieved bounding box of button element
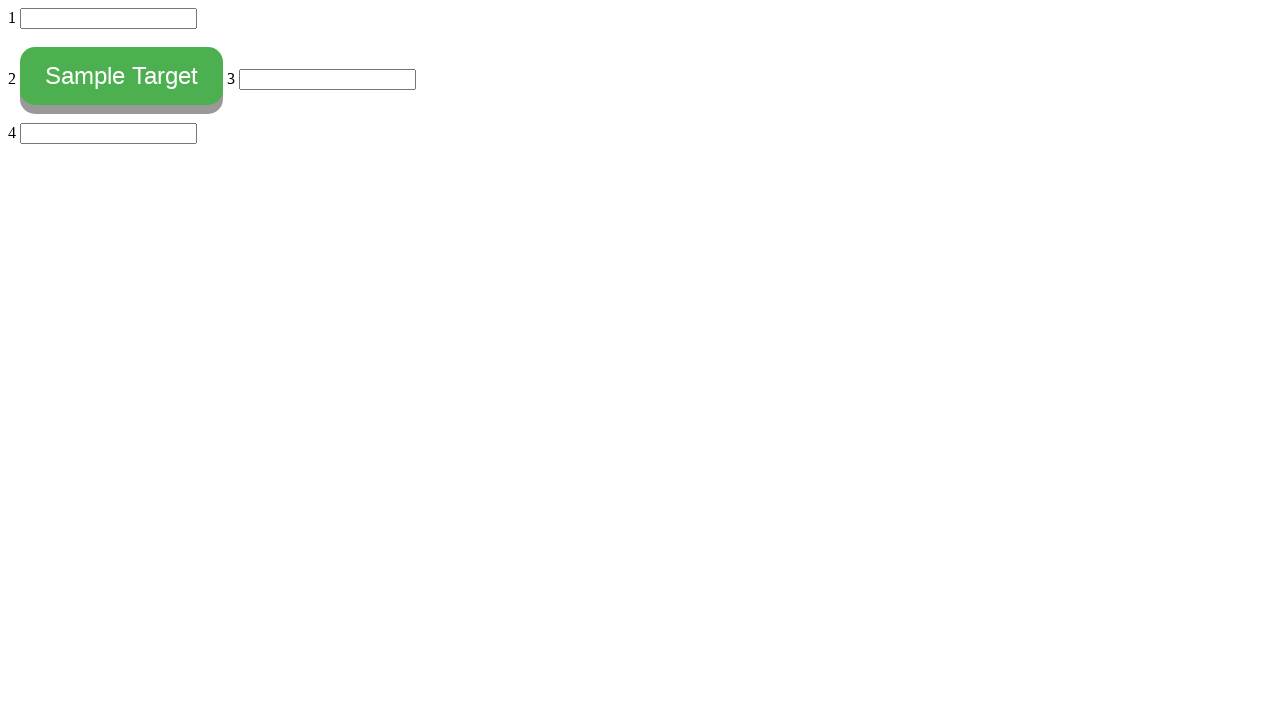

Located all input elements on page
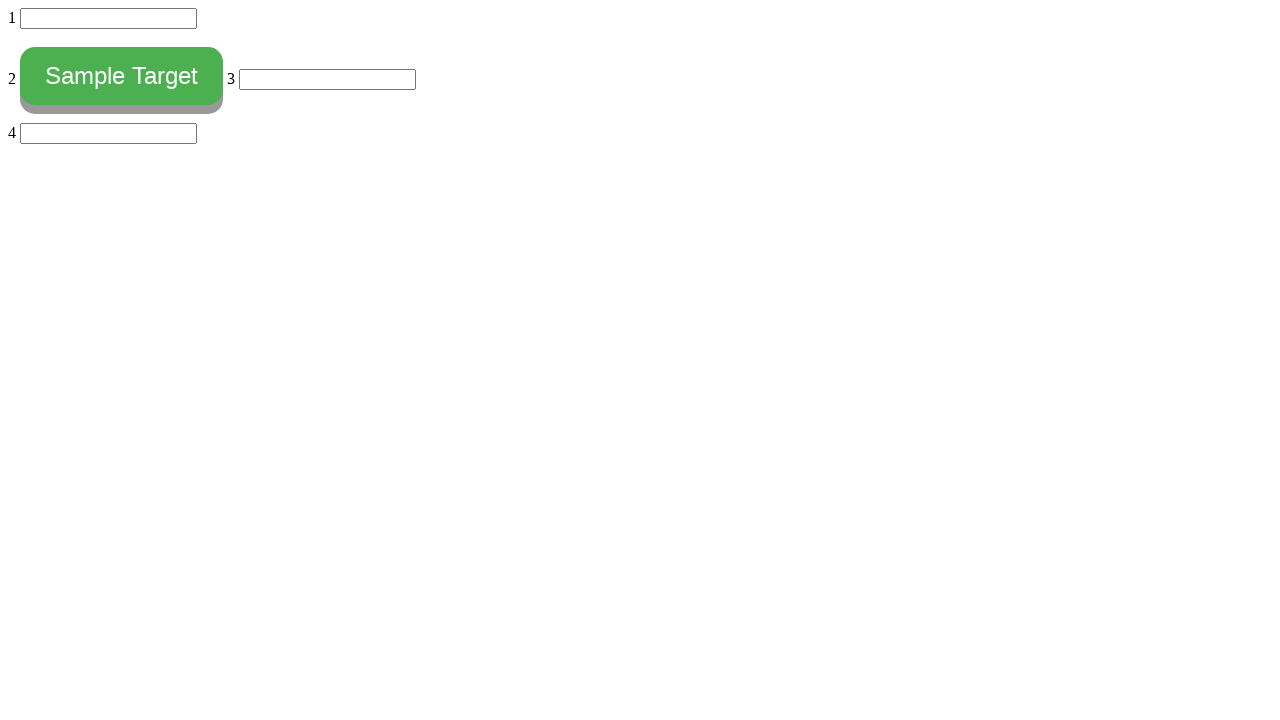

Evaluating input element 0
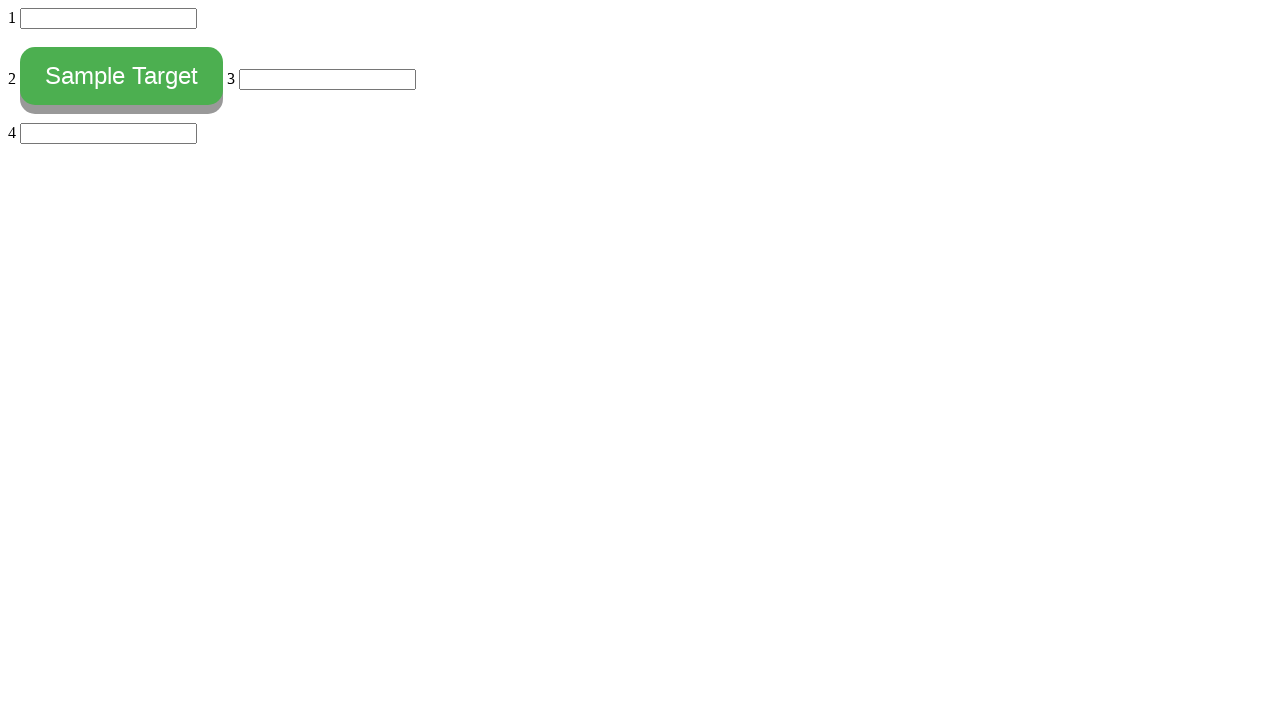

Retrieved bounding box of input element 0
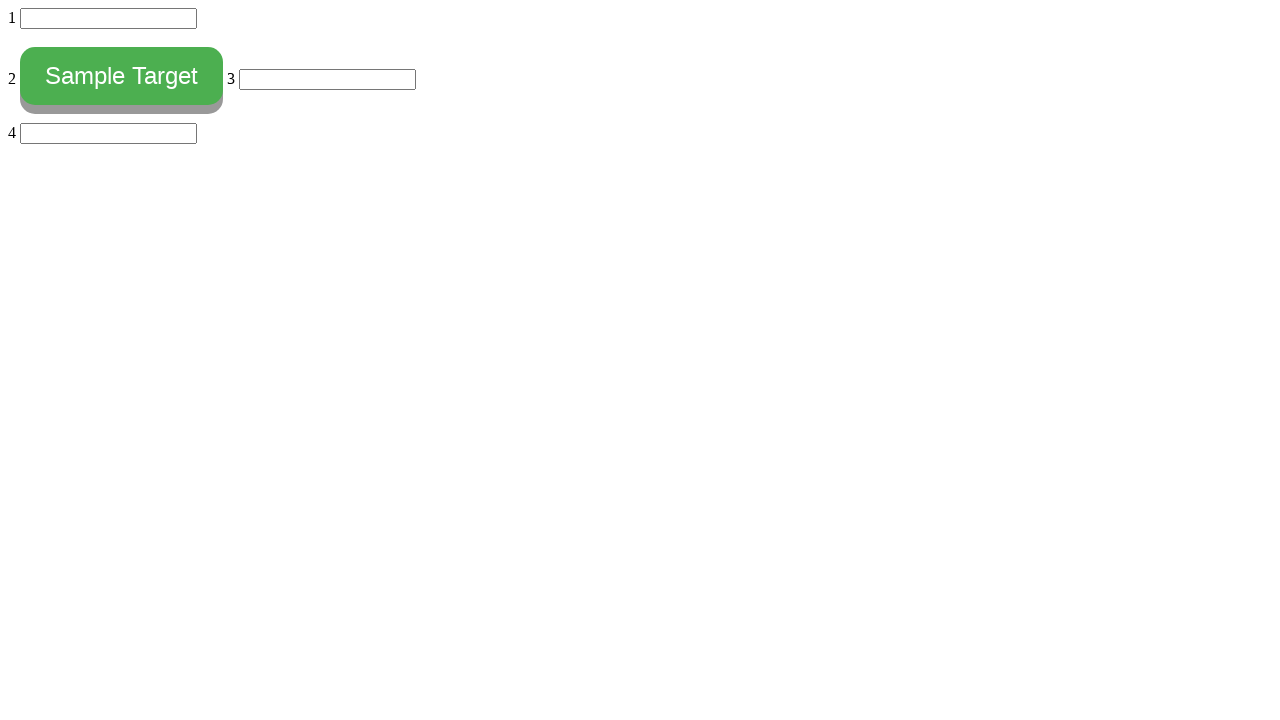

Evaluating input element 1
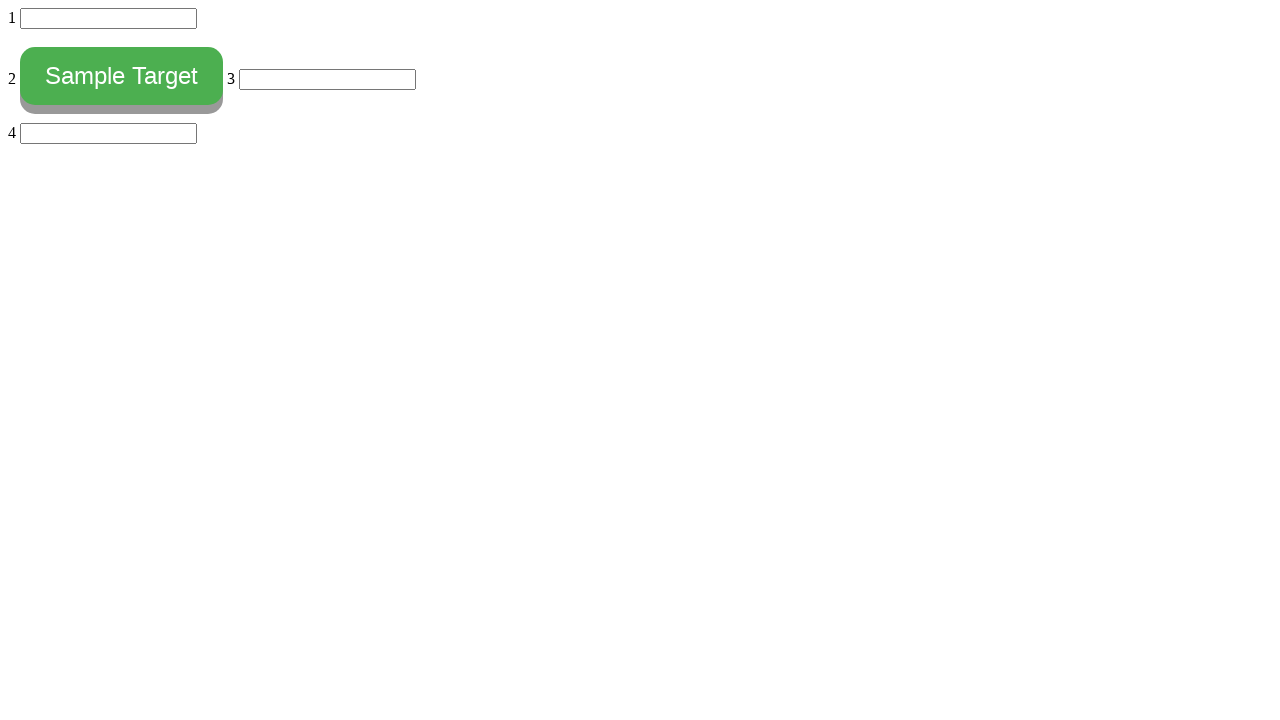

Retrieved bounding box of input element 1
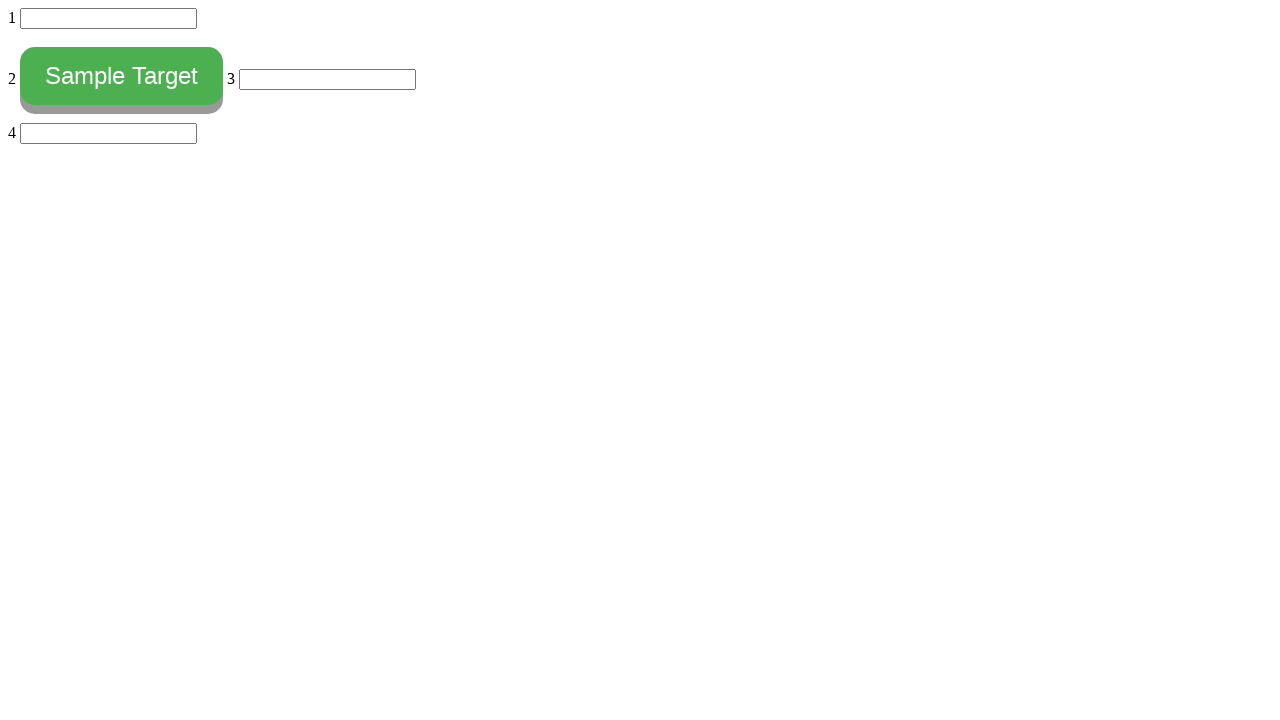

Evaluating input element 2
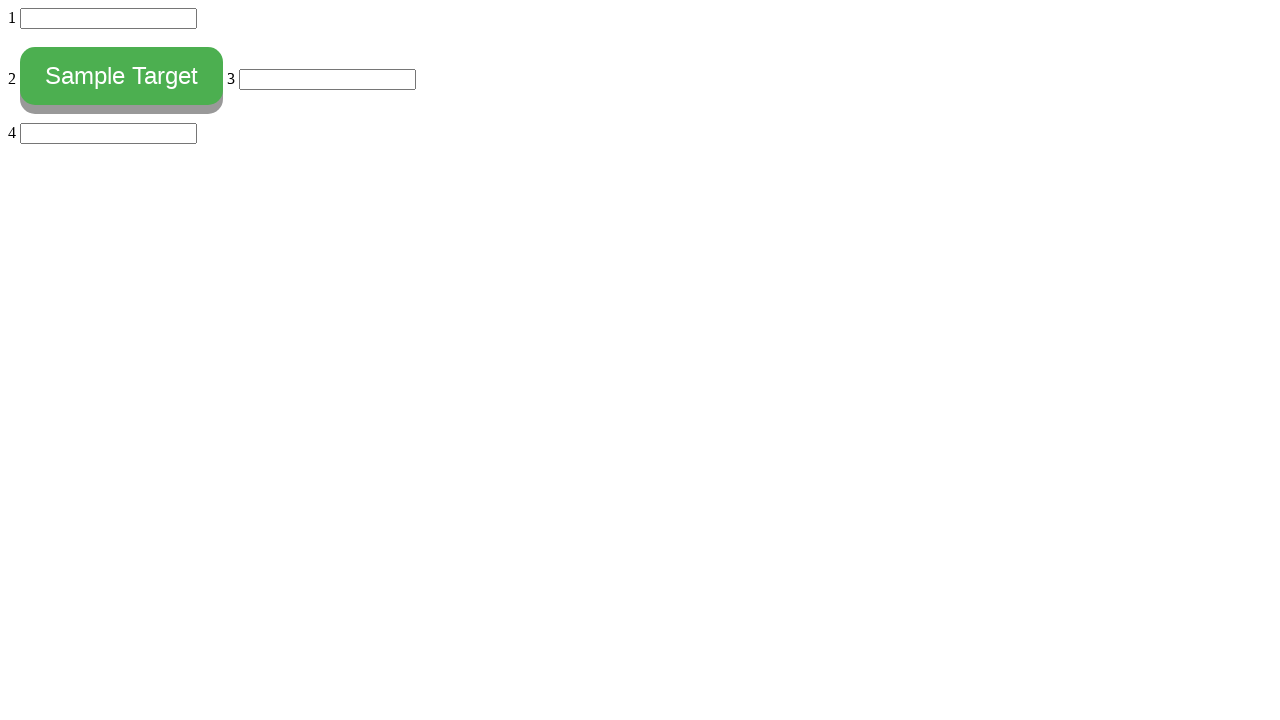

Retrieved bounding box of input element 2
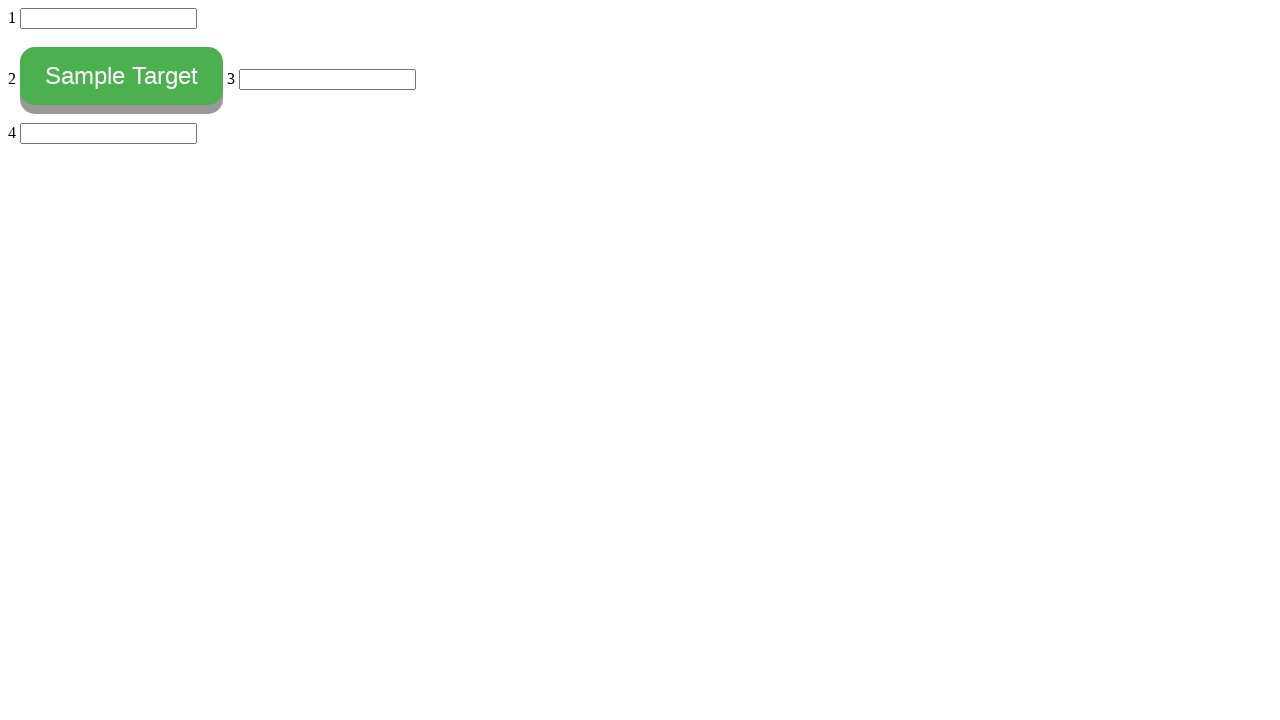

Found input element below button and filled it with 'below' on input >> nth=2
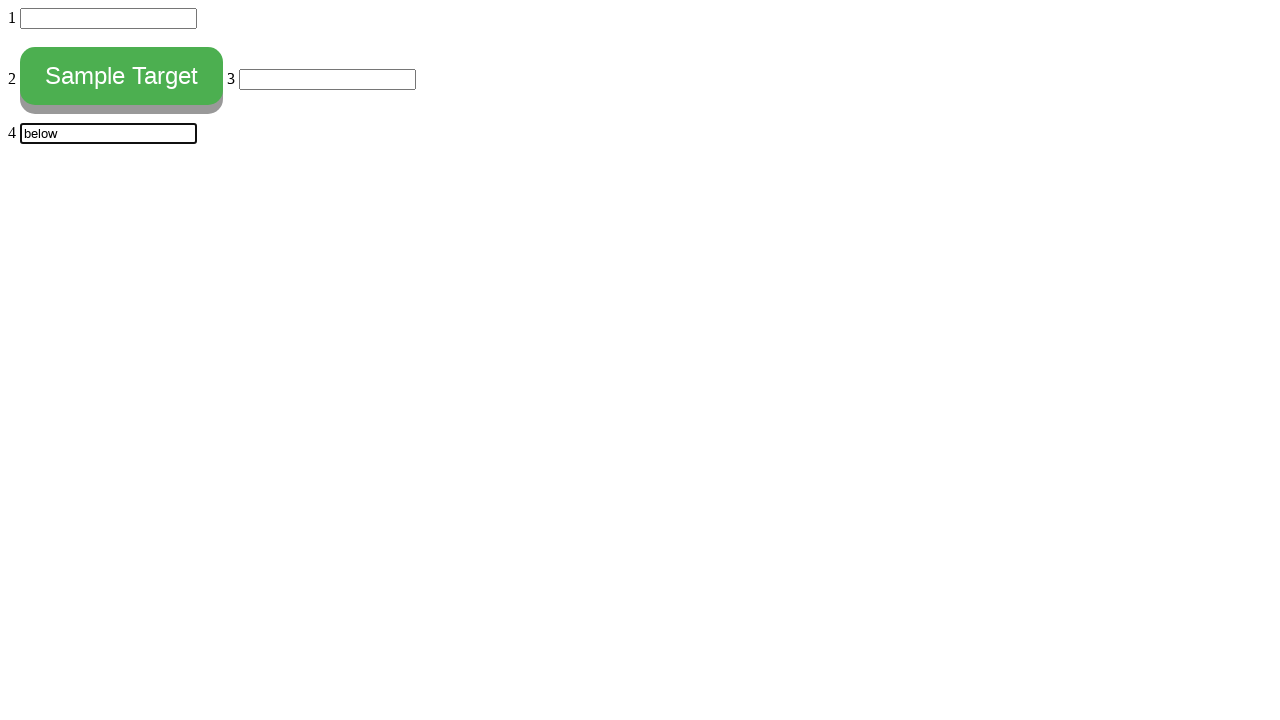

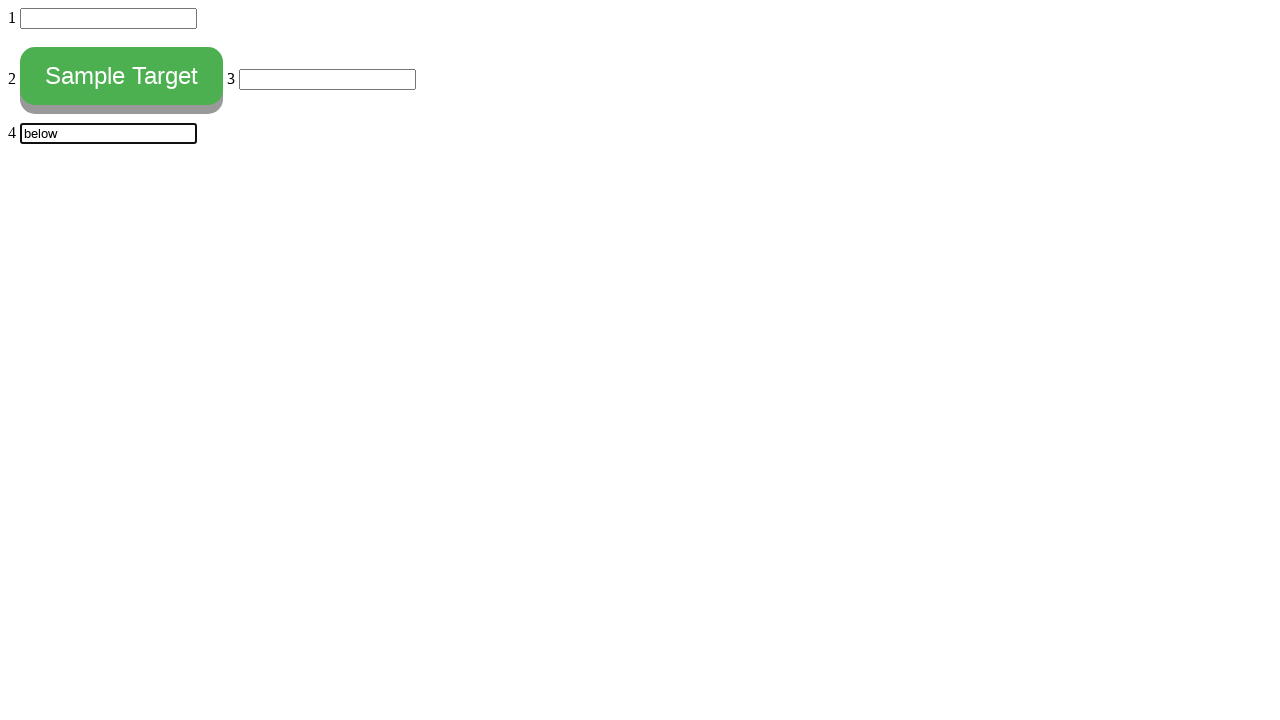